Tests JavaScript prompt dialog by clicking a button, dismissing the prompt without entering a value, and verifying null is displayed

Starting URL: https://the-internet.herokuapp.com/javascript_alerts

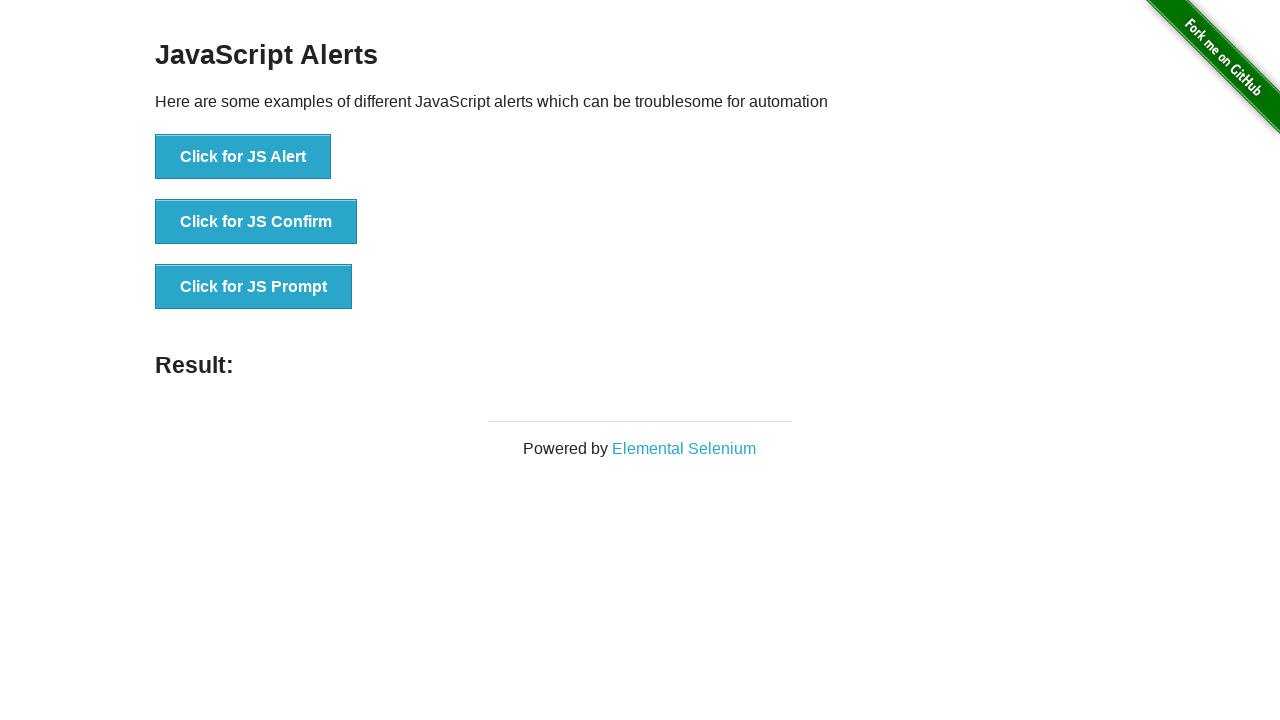

Set up dialog handler to dismiss prompt without entering a value
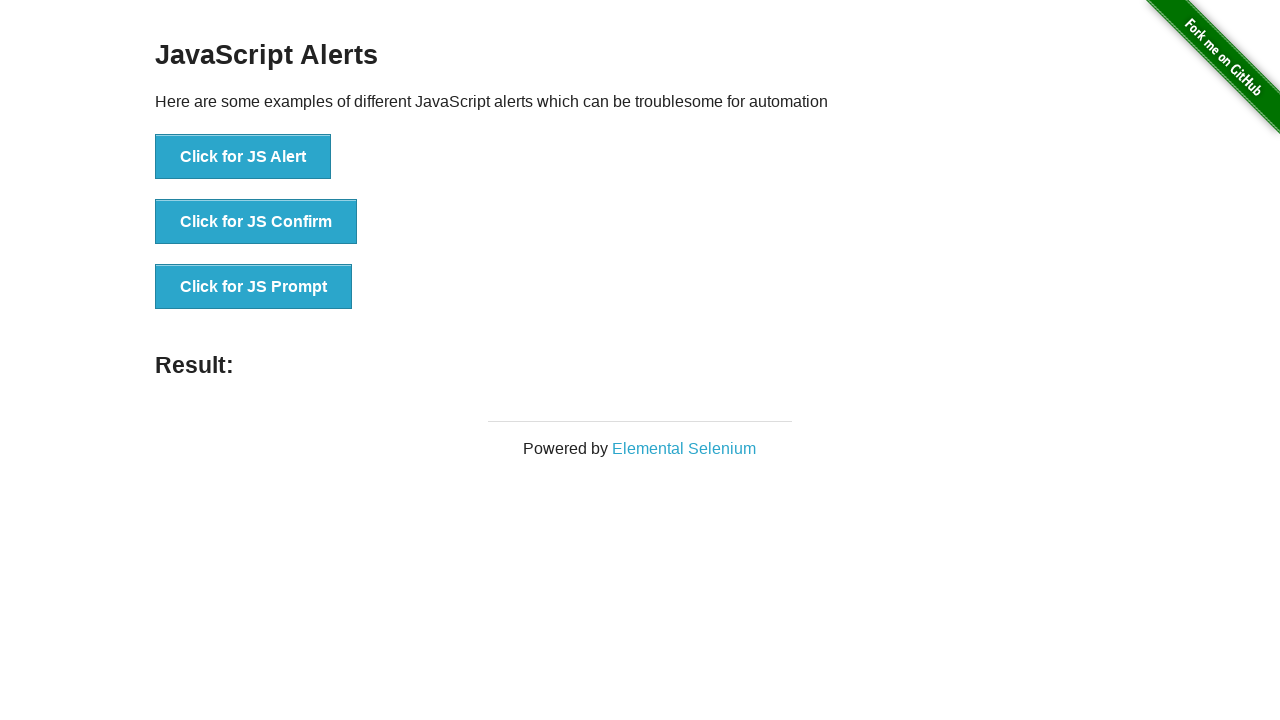

Clicked button to trigger JavaScript prompt dialog at (254, 287) on text=Click for JS Prompt
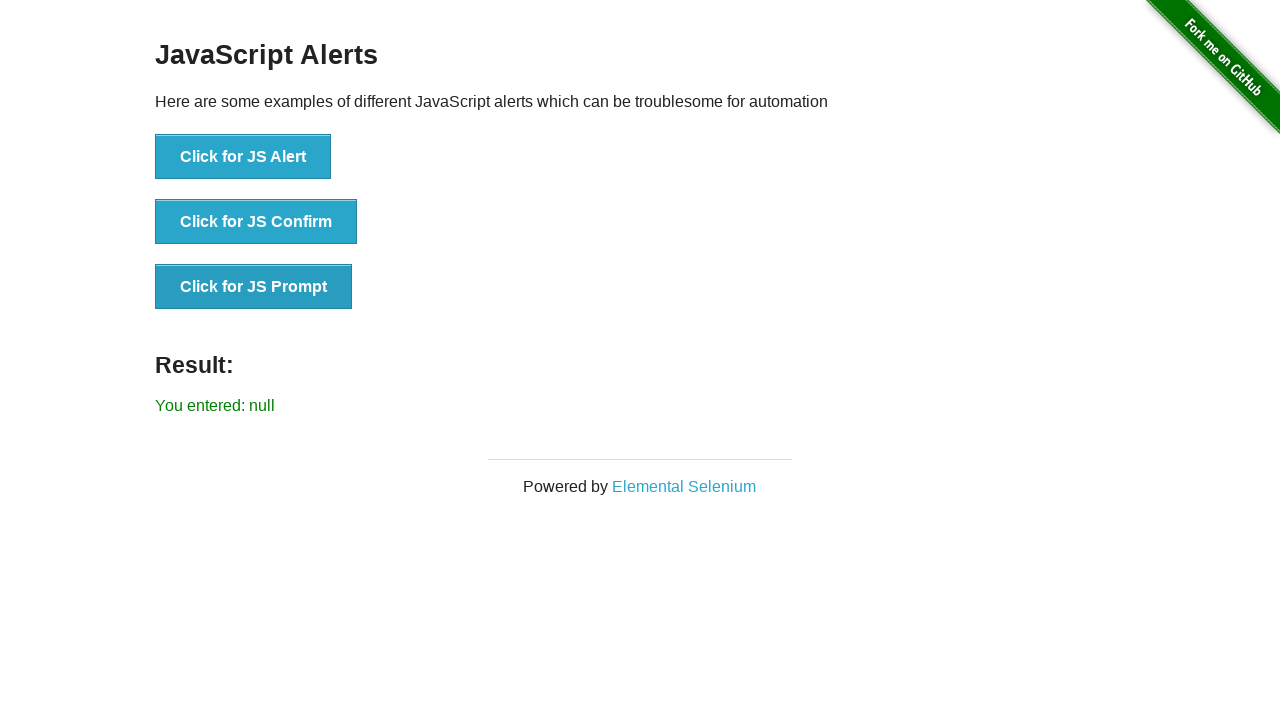

Prompt result element loaded
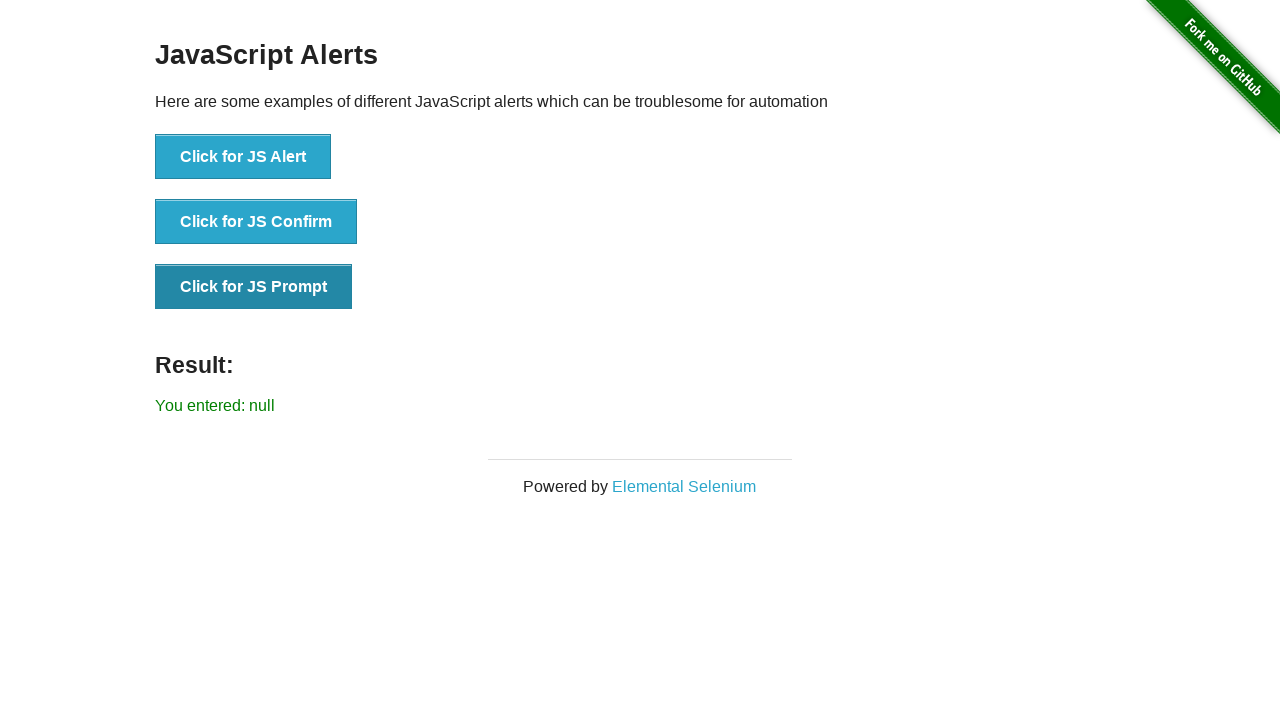

Retrieved result text: You entered: null
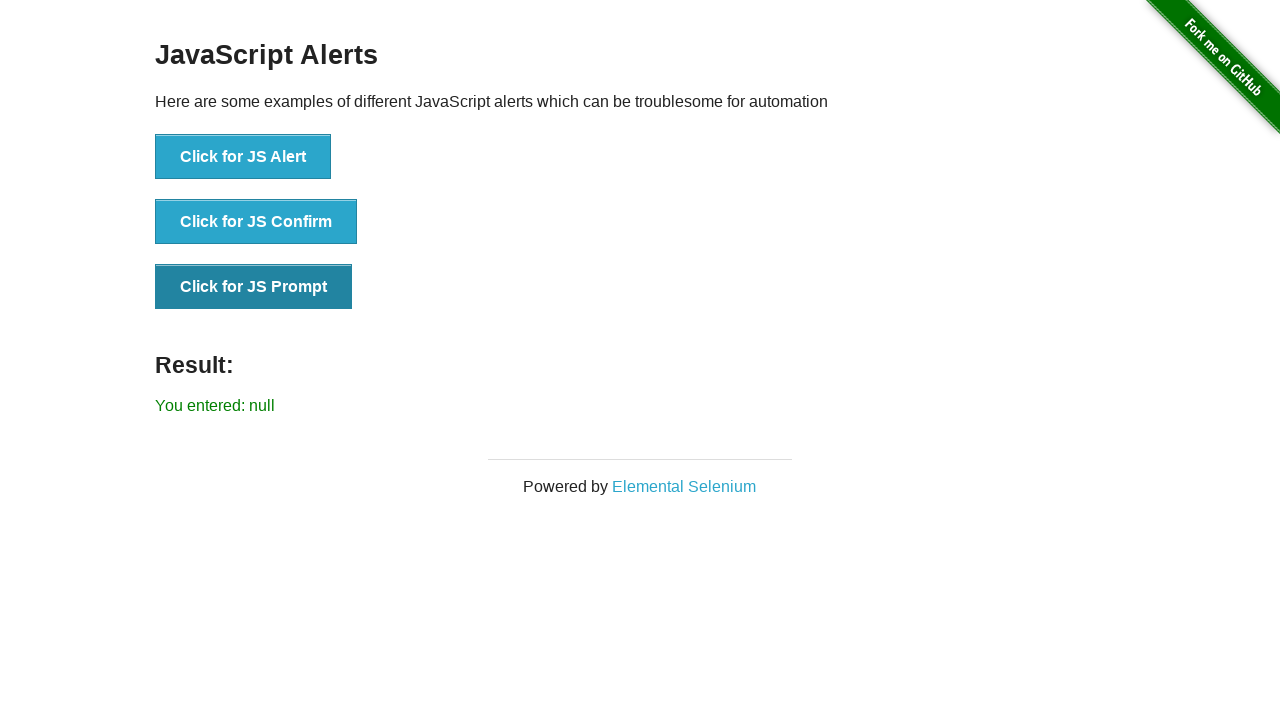

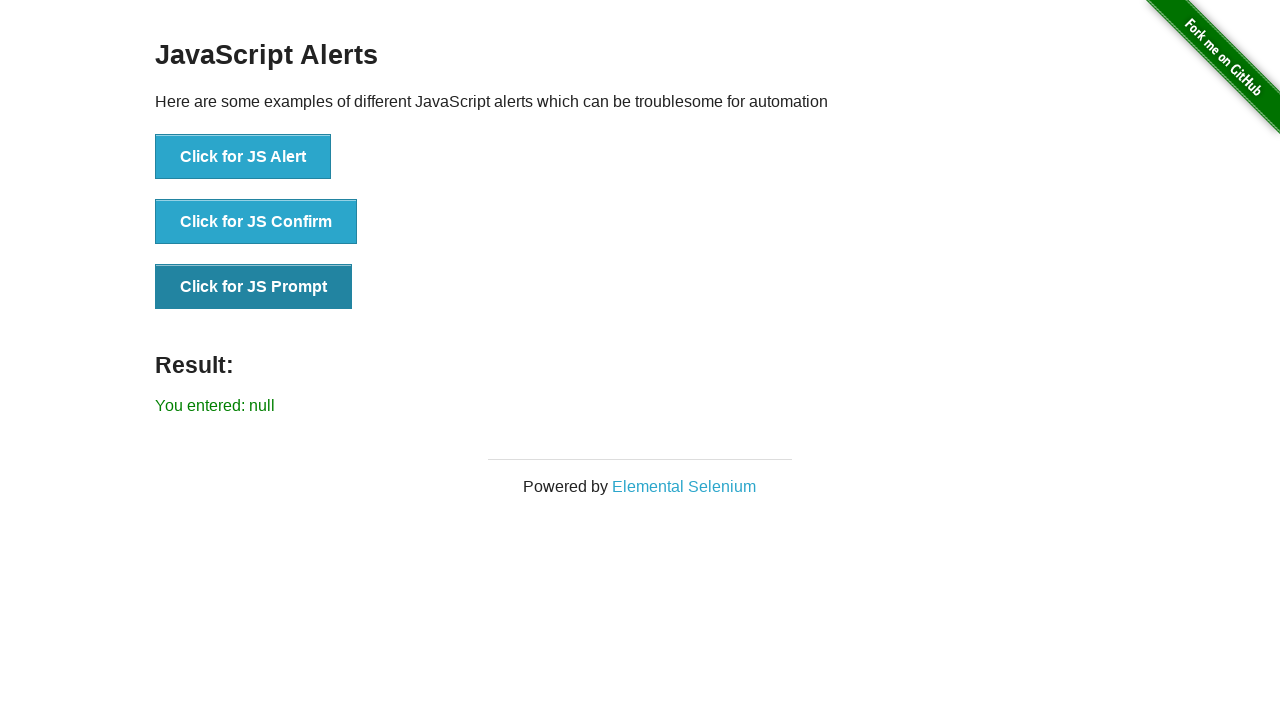